Tests keyboard shortcuts for text manipulation on a text comparison site - enters text in the first textarea, selects all with Ctrl+A, copies with Ctrl+C, tabs to the next field, and pastes with Ctrl+V.

Starting URL: https://text-compare.com/

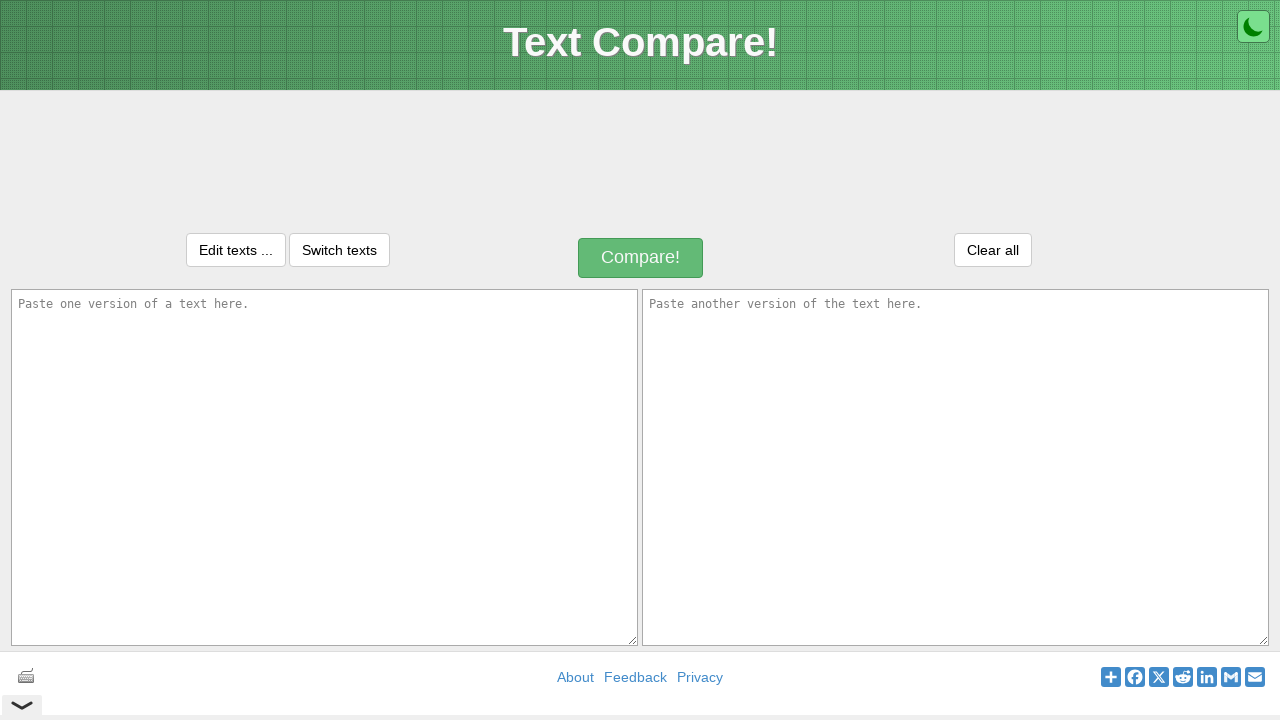

Filled first textarea with 'Welcome to selenium' on textarea#inputText1
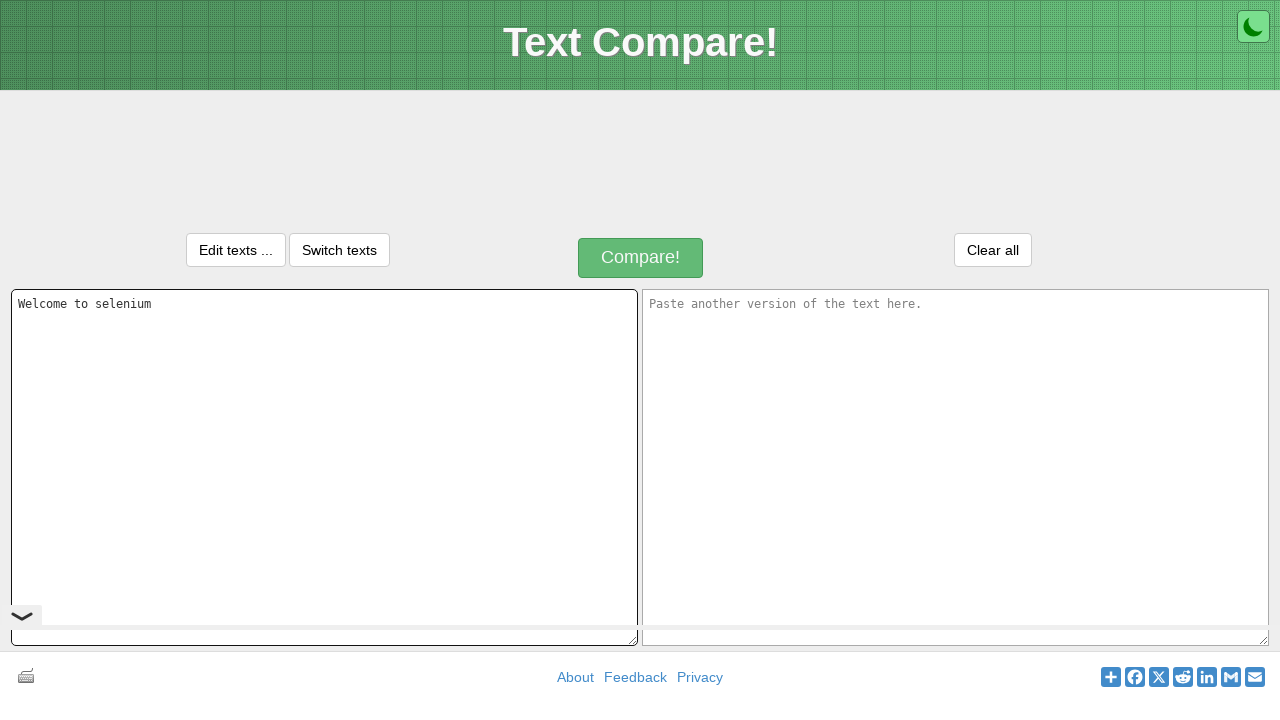

Clicked on first textarea to ensure focus at (324, 467) on textarea#inputText1
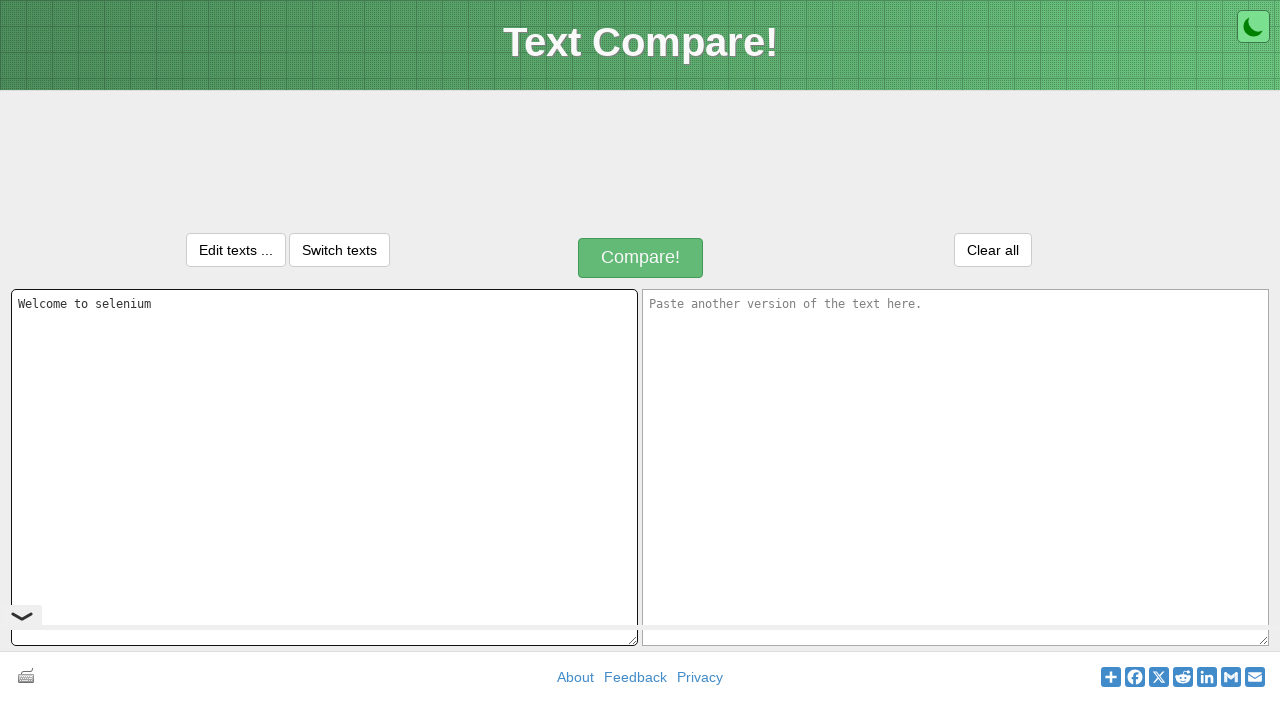

Selected all text in textarea with Ctrl+A
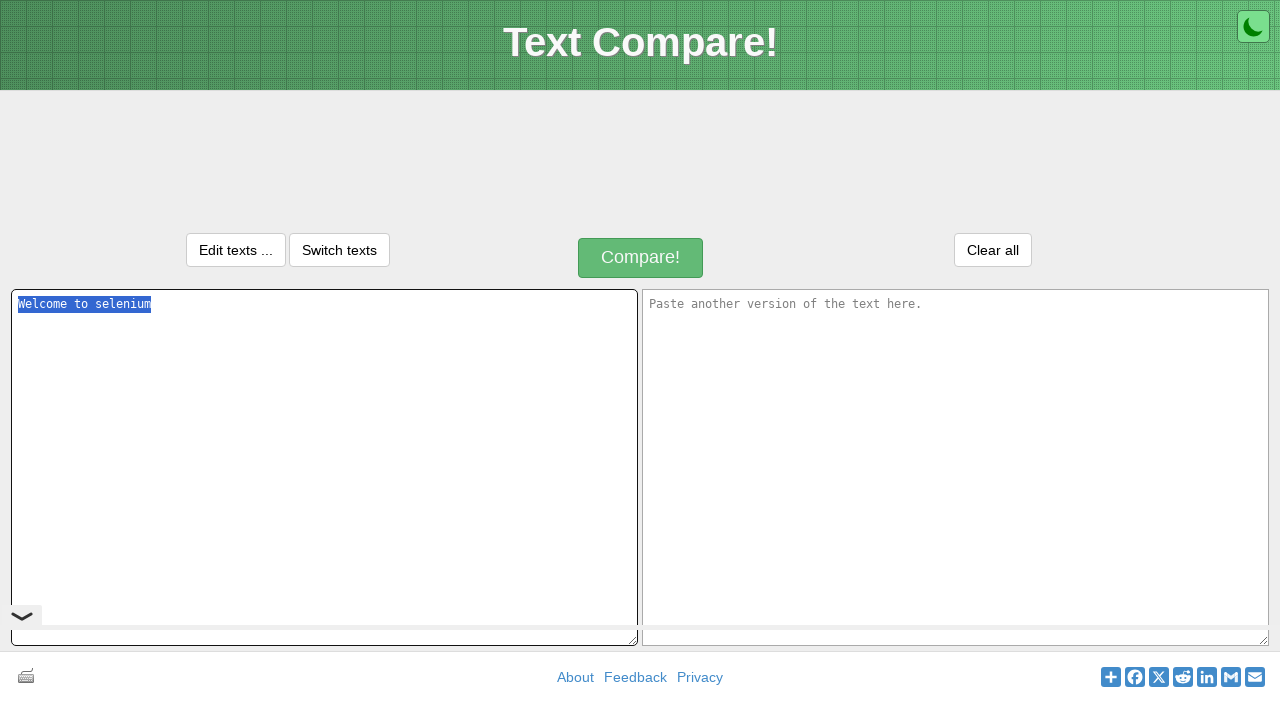

Copied selected text with Ctrl+C
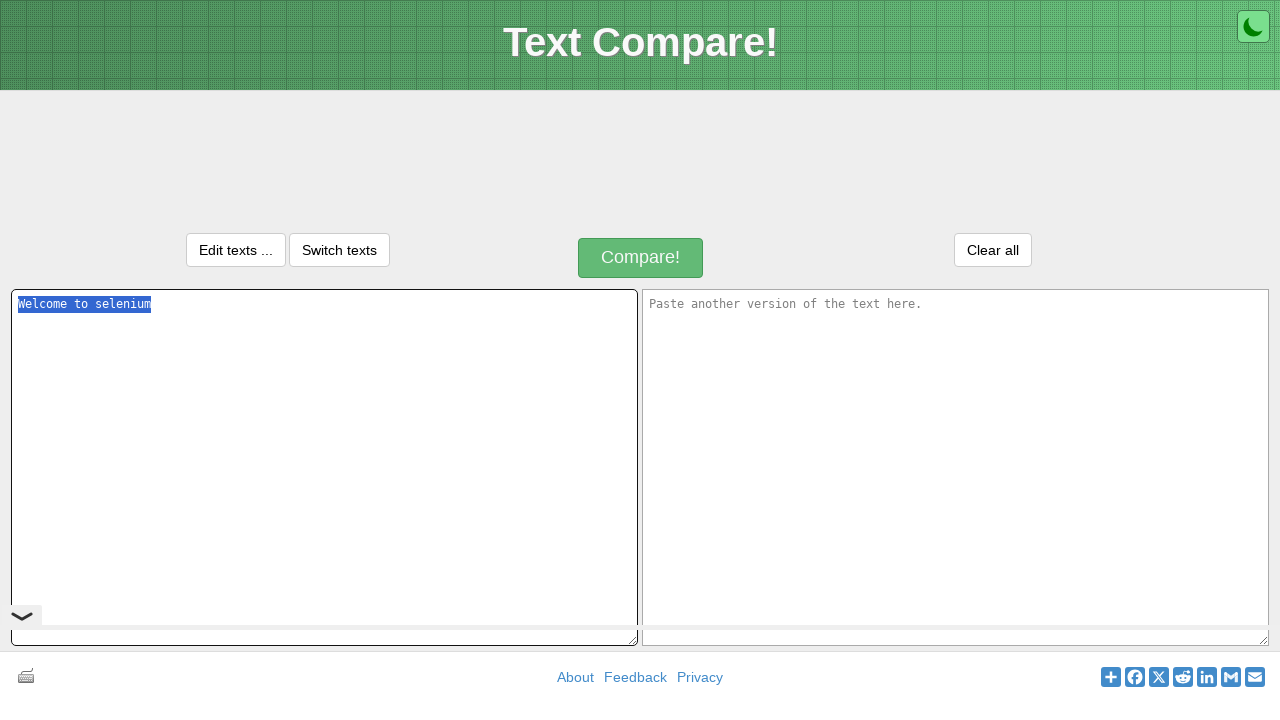

Tabbed to next textarea field
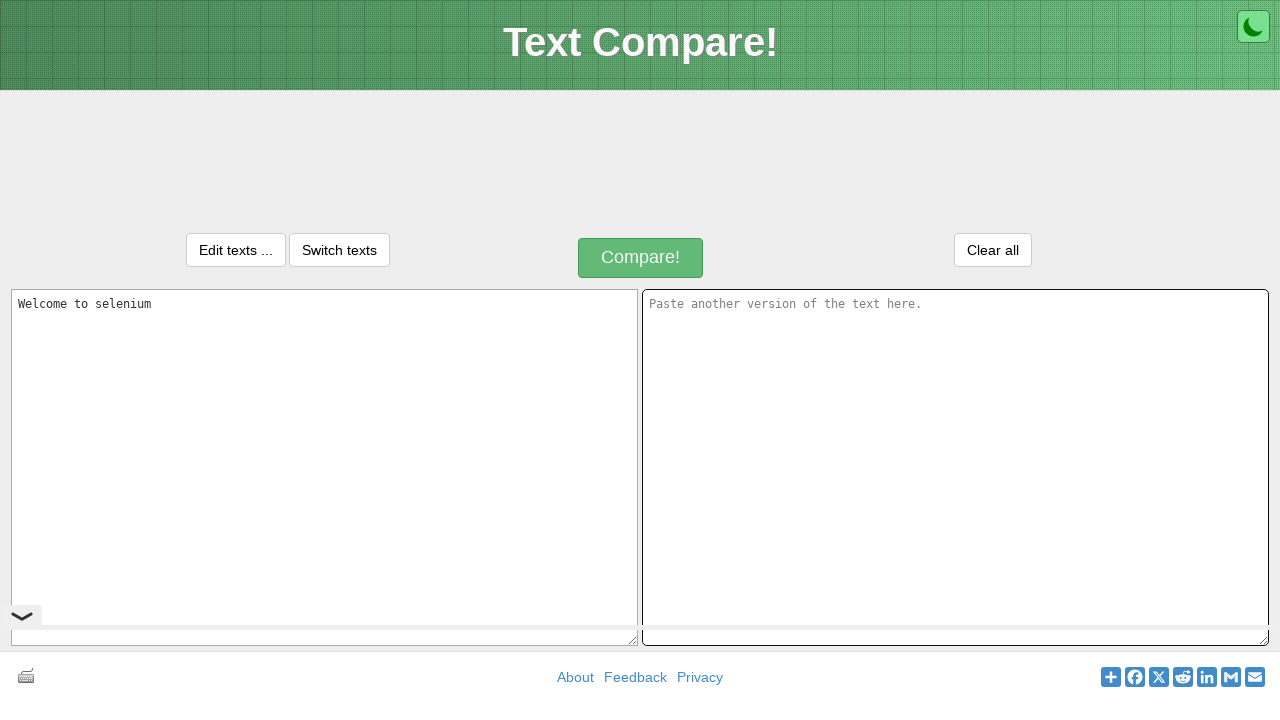

Pasted copied text with Ctrl+V
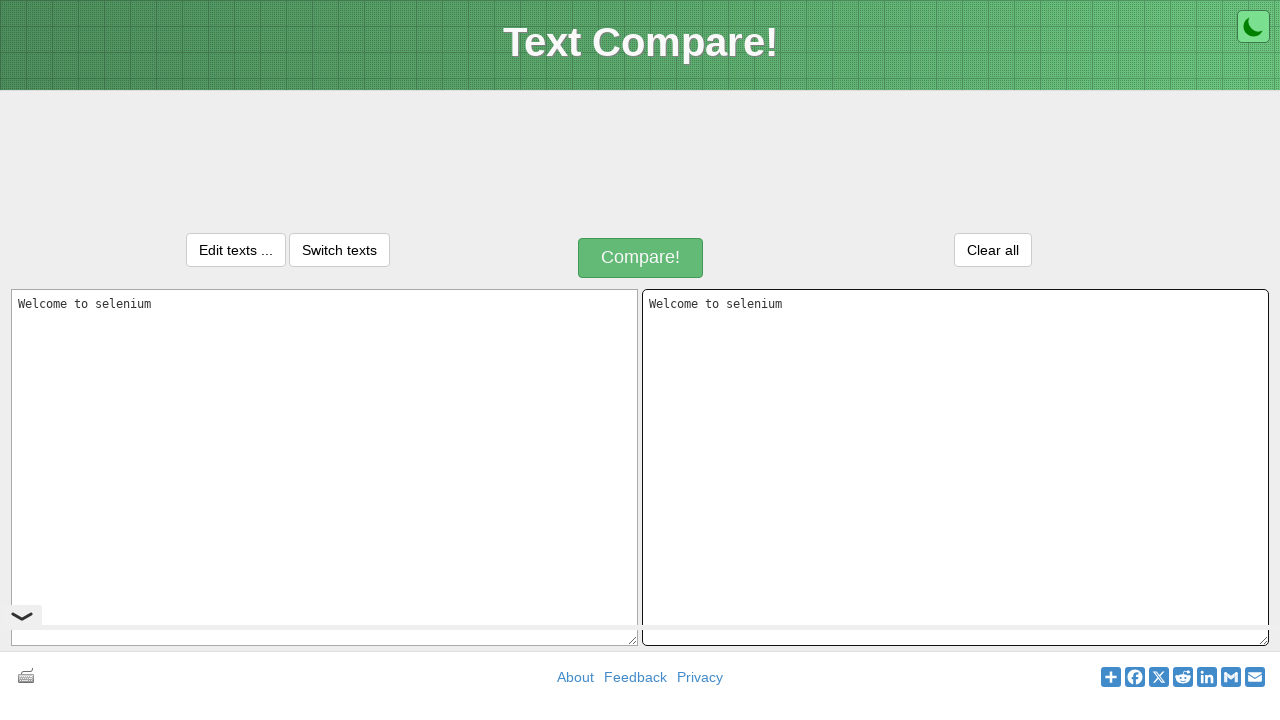

Waited 500ms for paste operation to complete
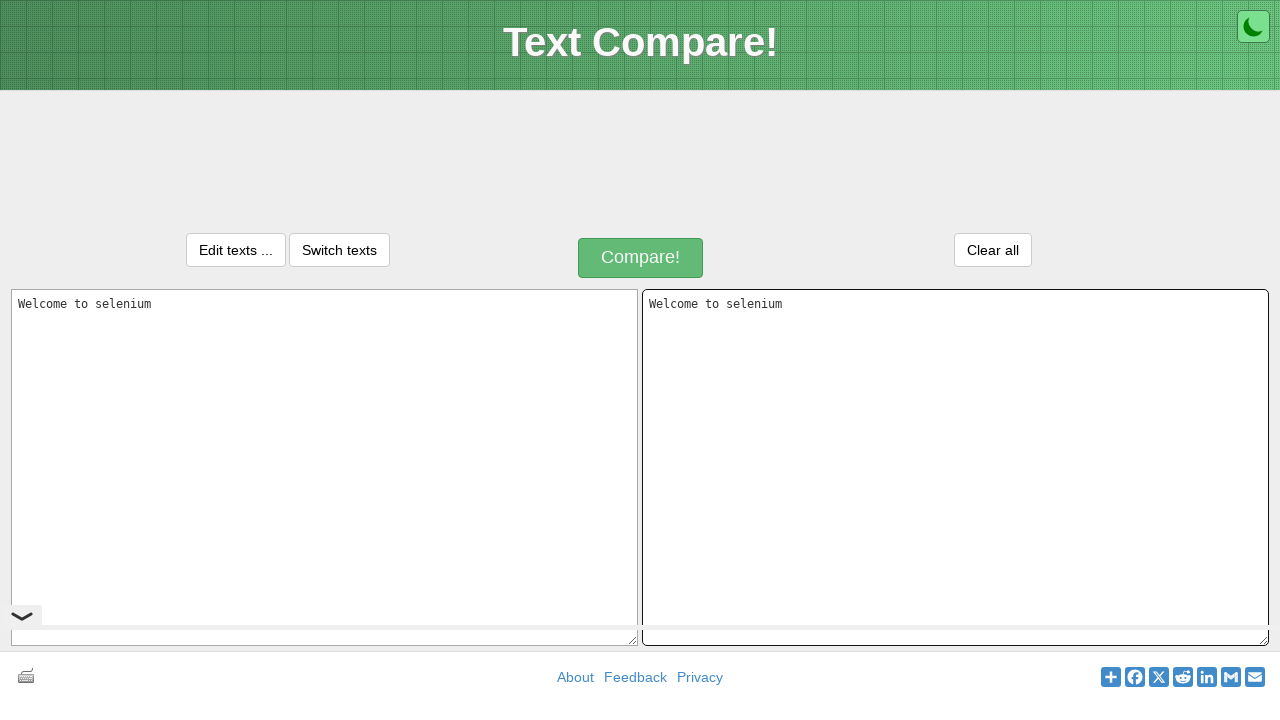

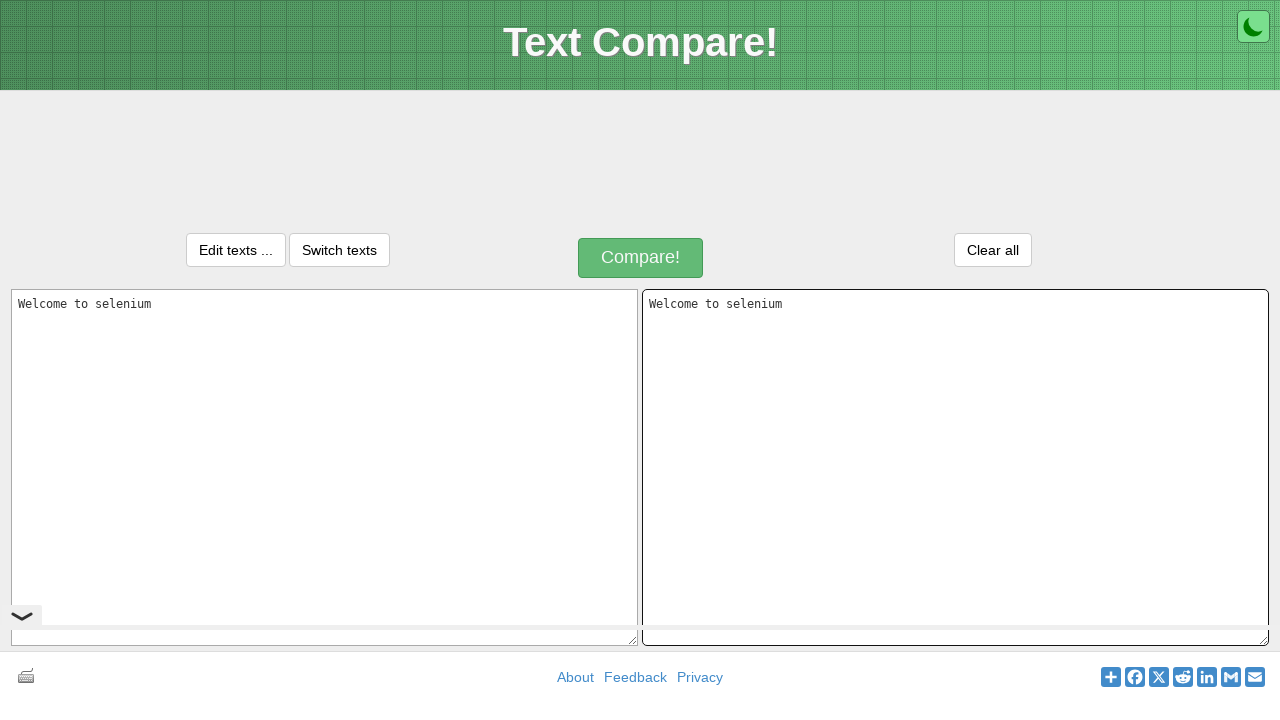